Navigates to login page and verifies forgot password link is present

Starting URL: https://cannatrader-frontend.vercel.app/home

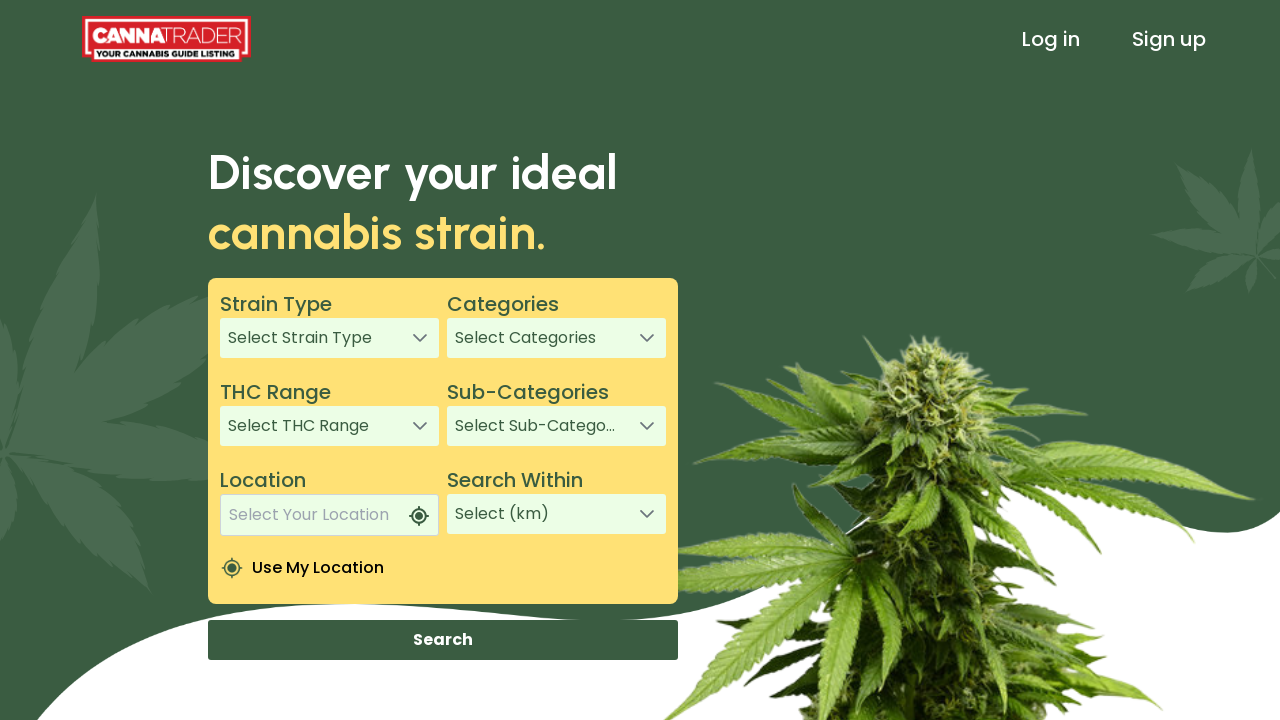

Clicked sign in link on home page at (1051, 39) on xpath=/html/body/app-root/app-header/div[1]/header/div[3]/a[1]
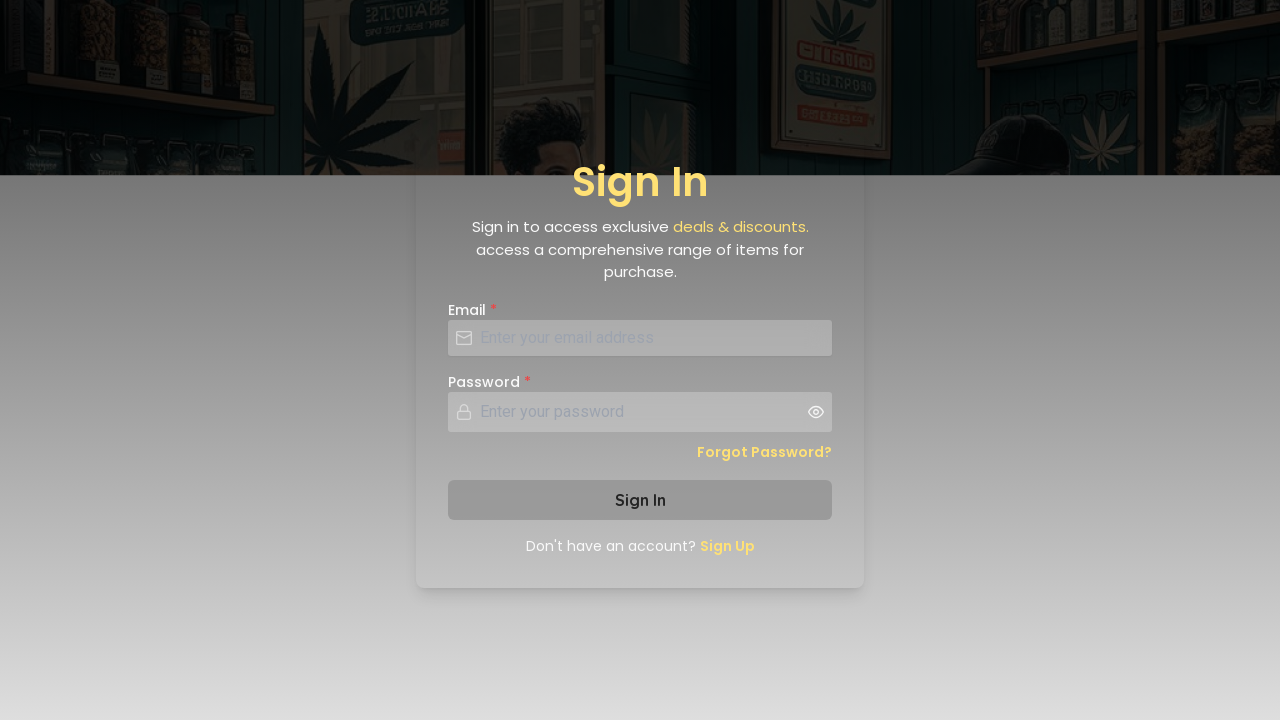

Verified forgot password link is present on login page
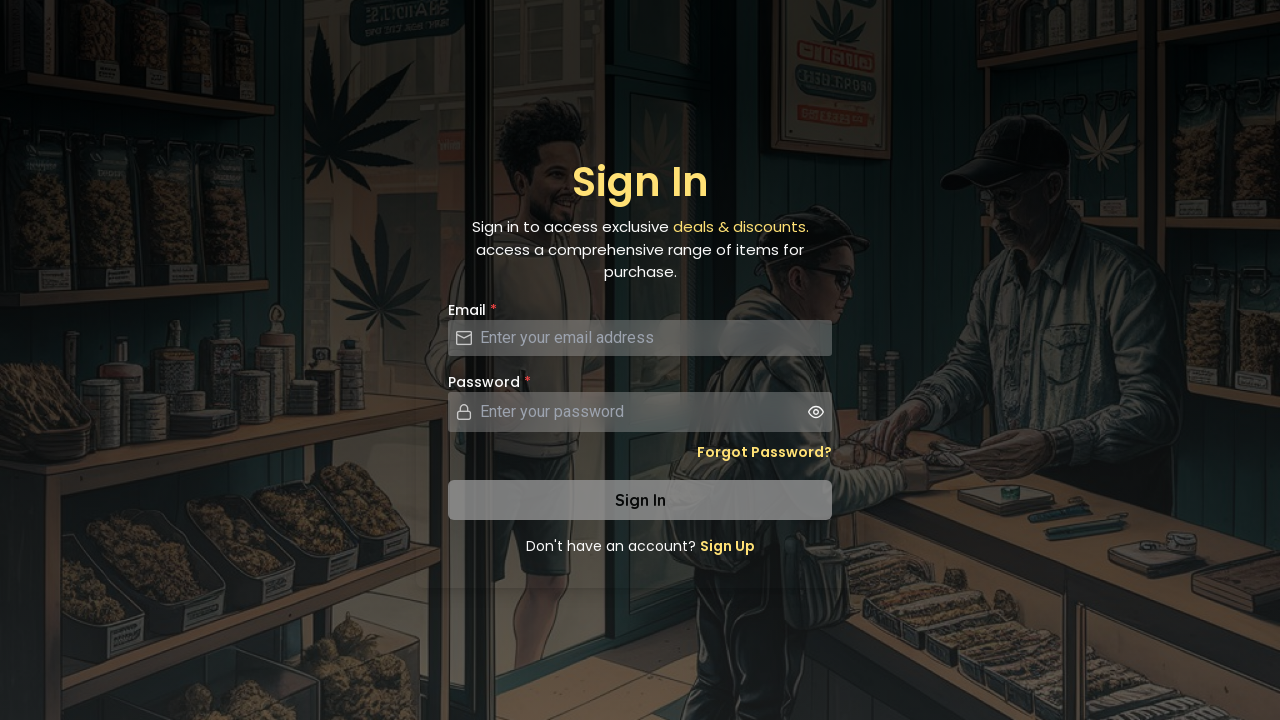

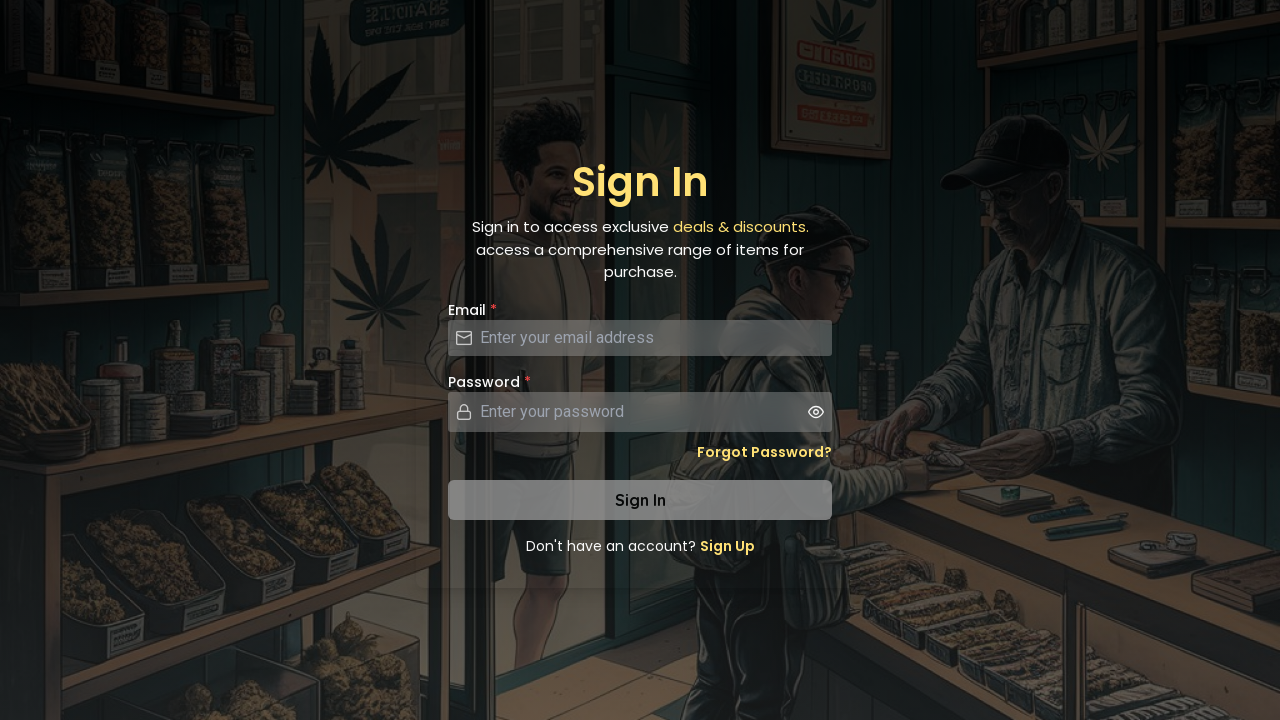